Tests scrolling functionality by scrolling to a specific element on the page

Starting URL: https://the-internet.herokuapp.com

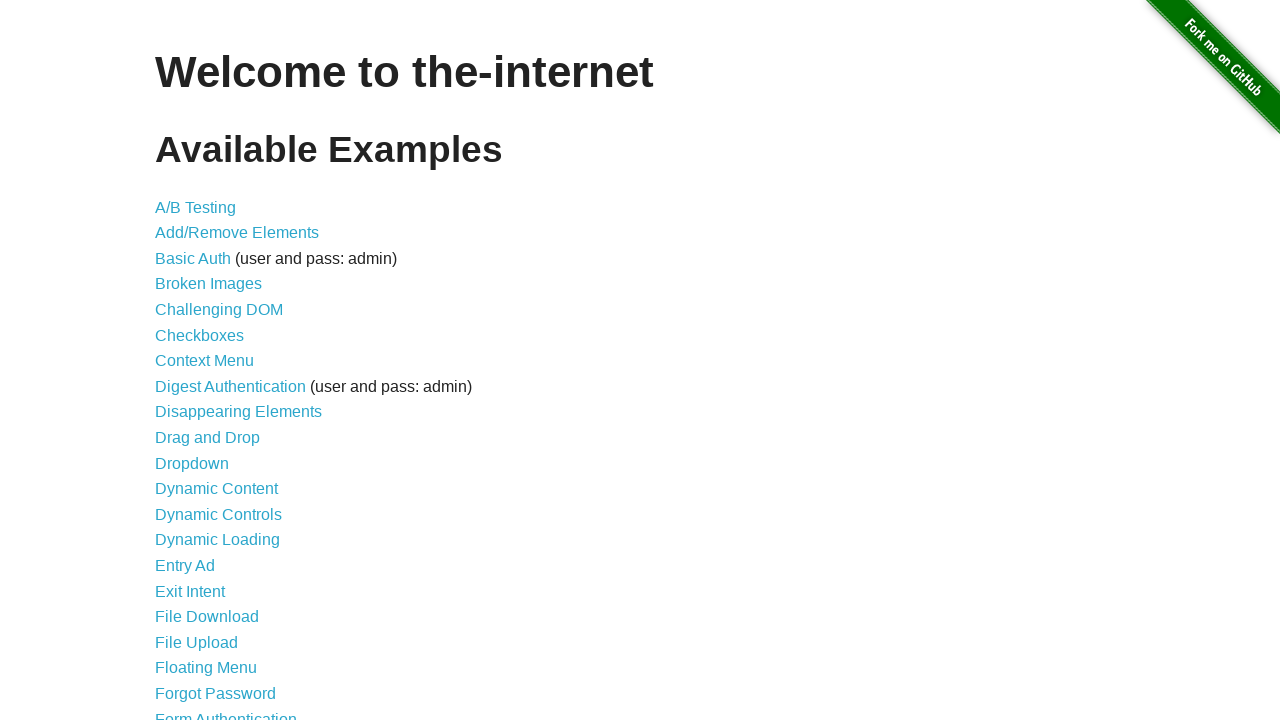

Waited for WYSIWYG Editor link to be present on page
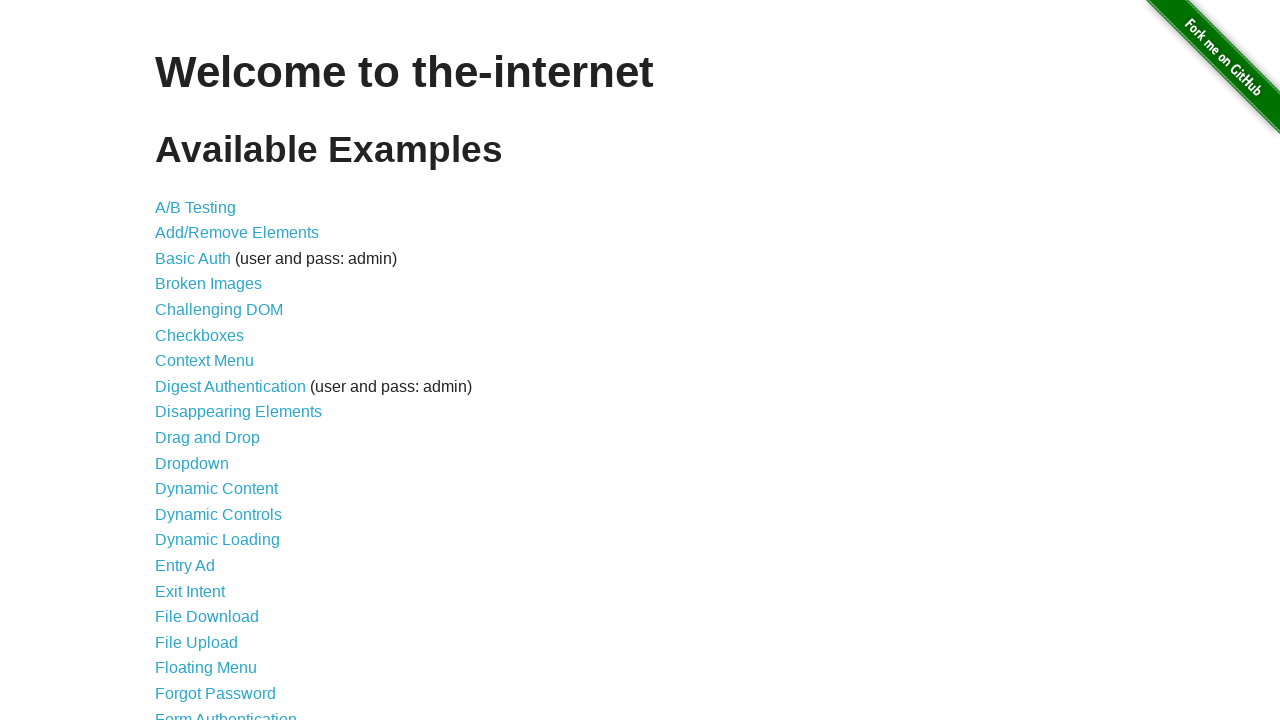

Scrolled to WYSIWYG Editor link element
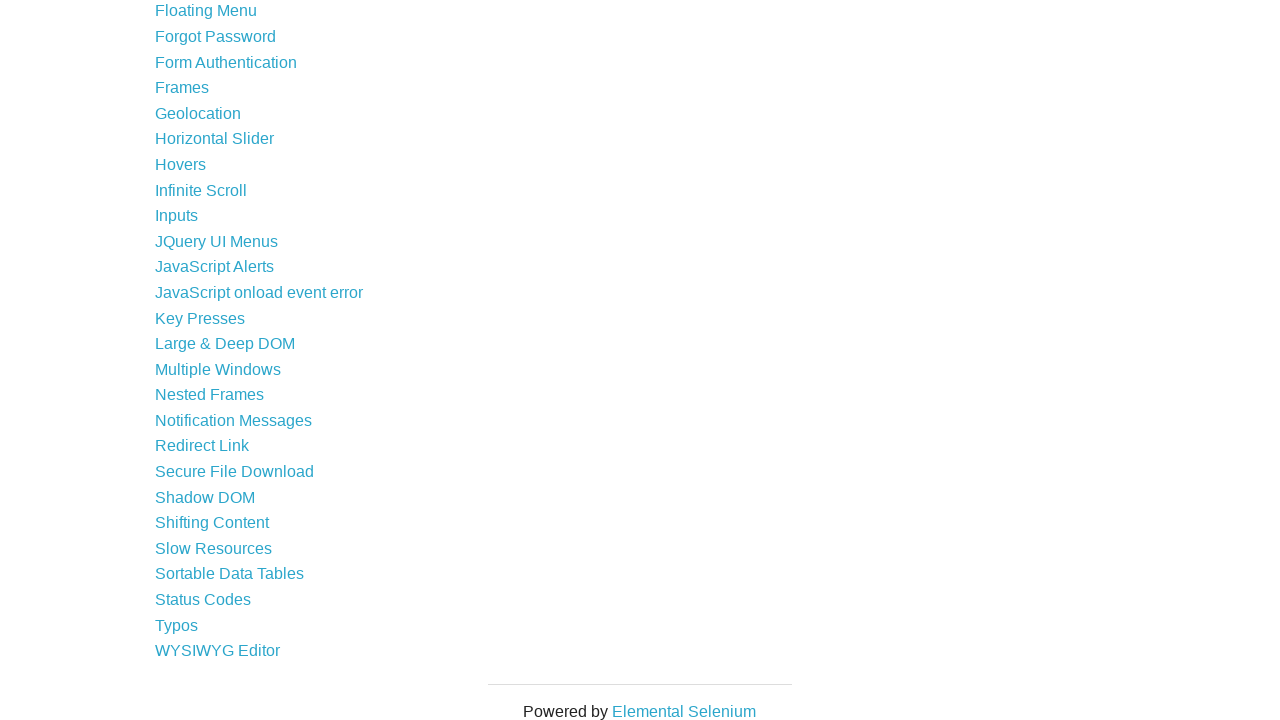

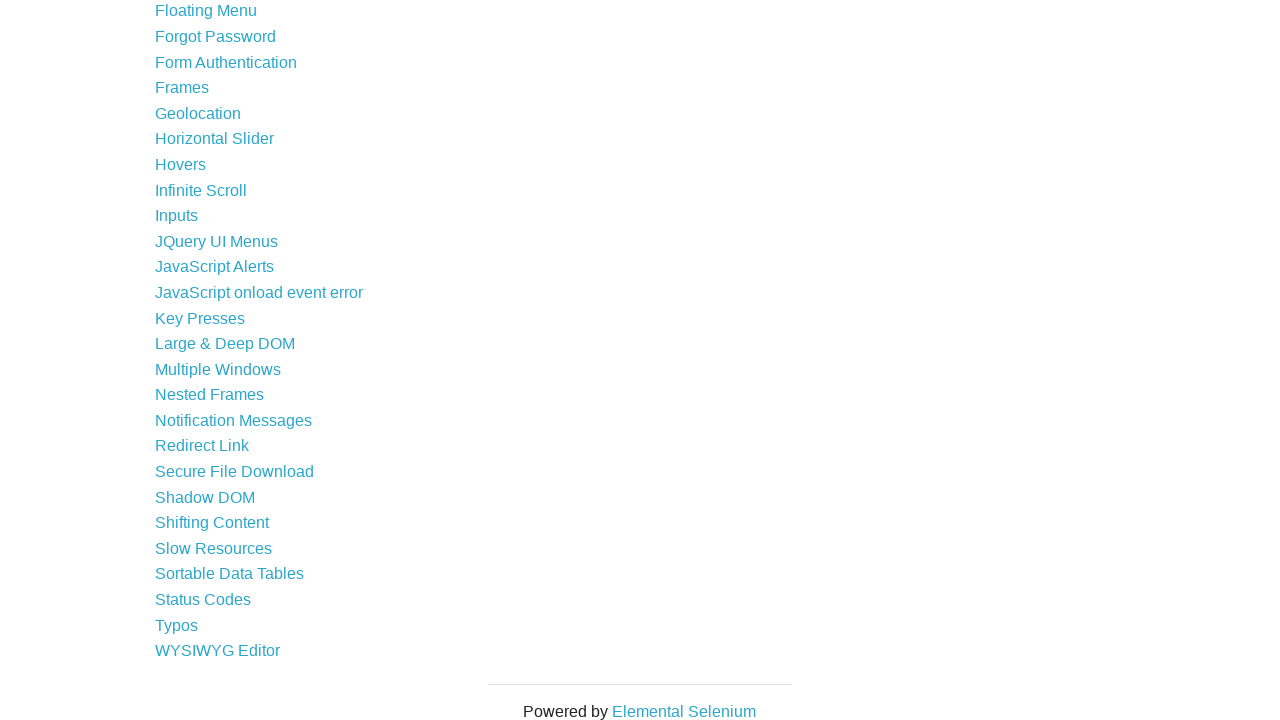